Basic browser automation test that navigates to Rahul Shetty Academy website and verifies the page loads by checking the title and URL are accessible.

Starting URL: https://rahulshettyacademy.com/

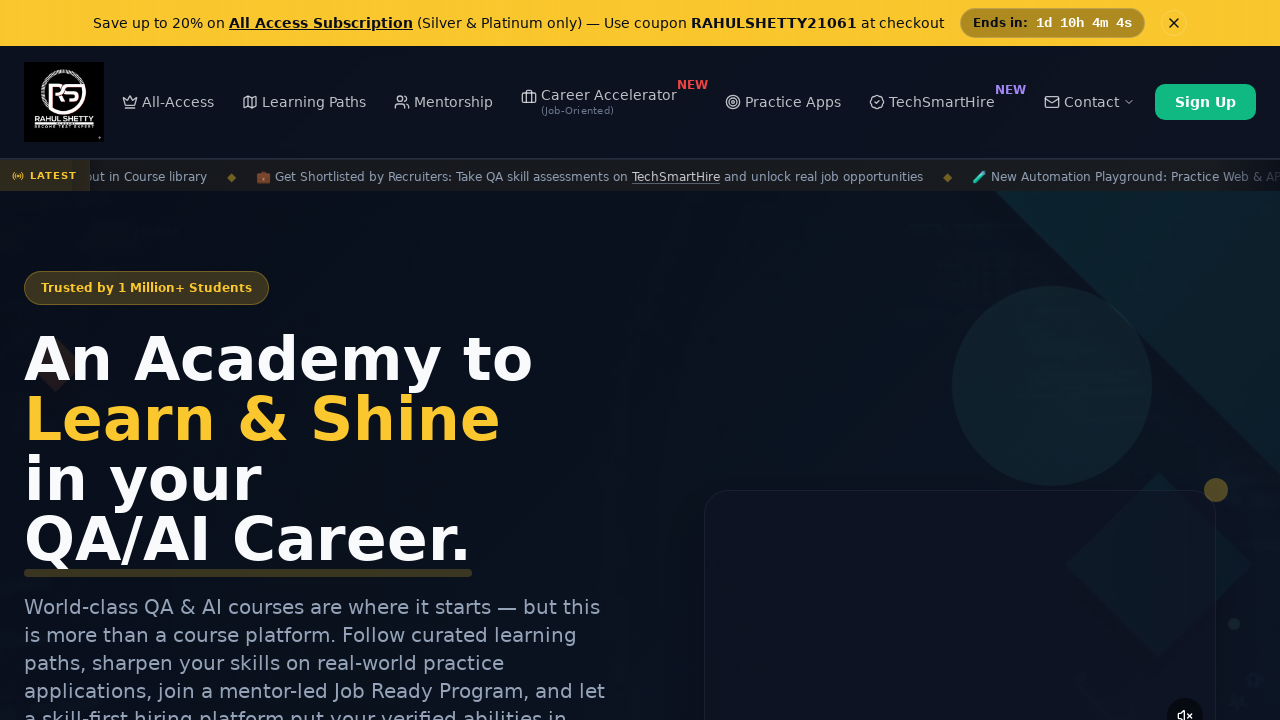

Waited for page to load - DOM content loaded
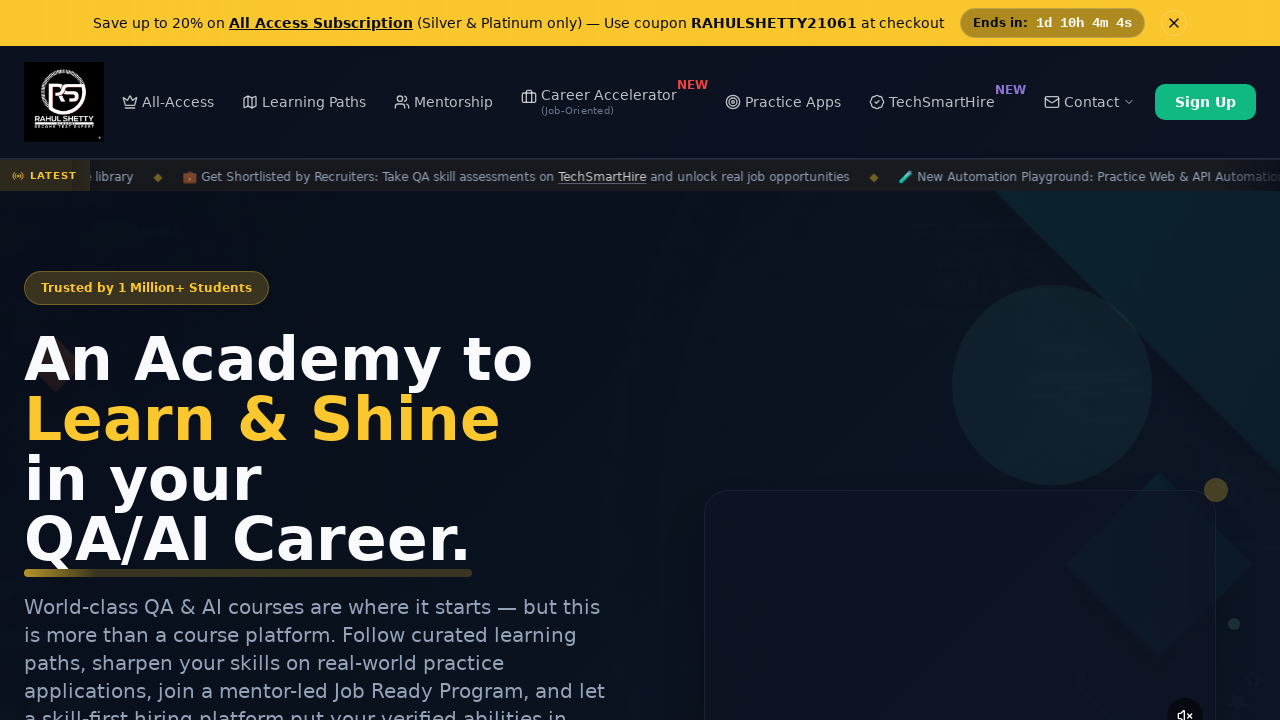

Retrieved page title: Rahul Shetty Academy | QA Automation, Playwright, AI Testing & Online Training
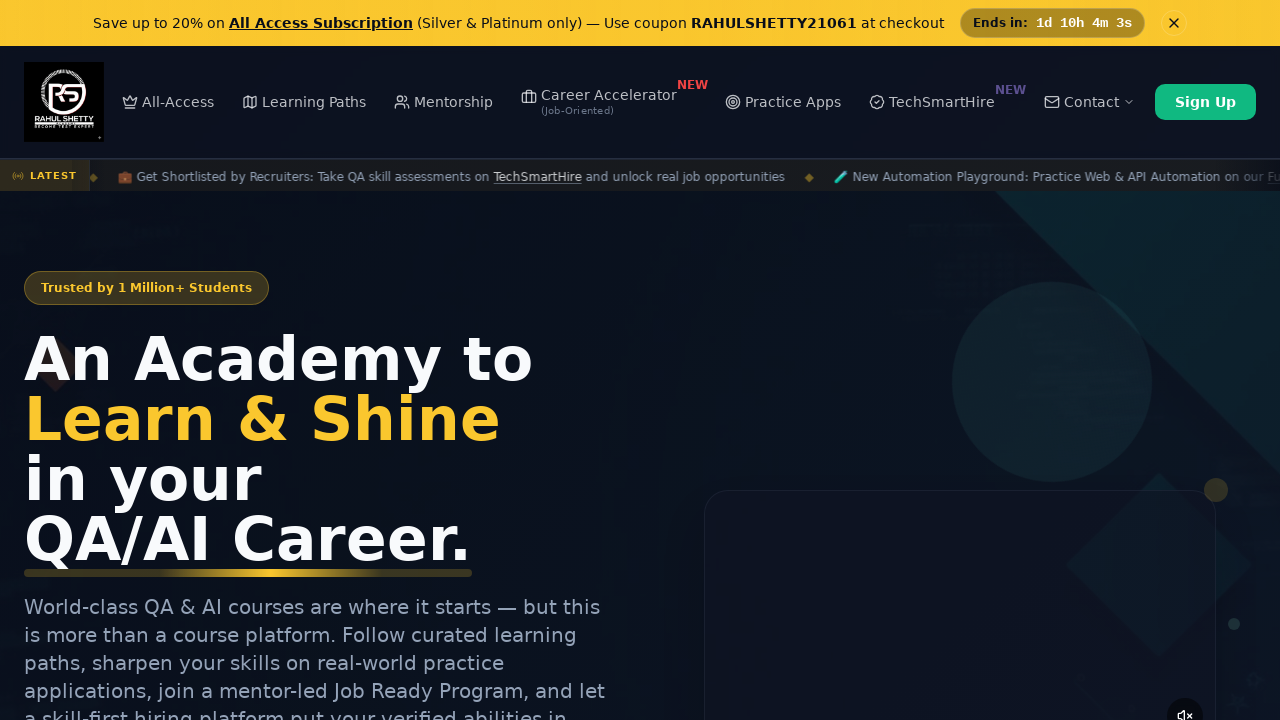

Retrieved current URL: https://rahulshettyacademy.com/
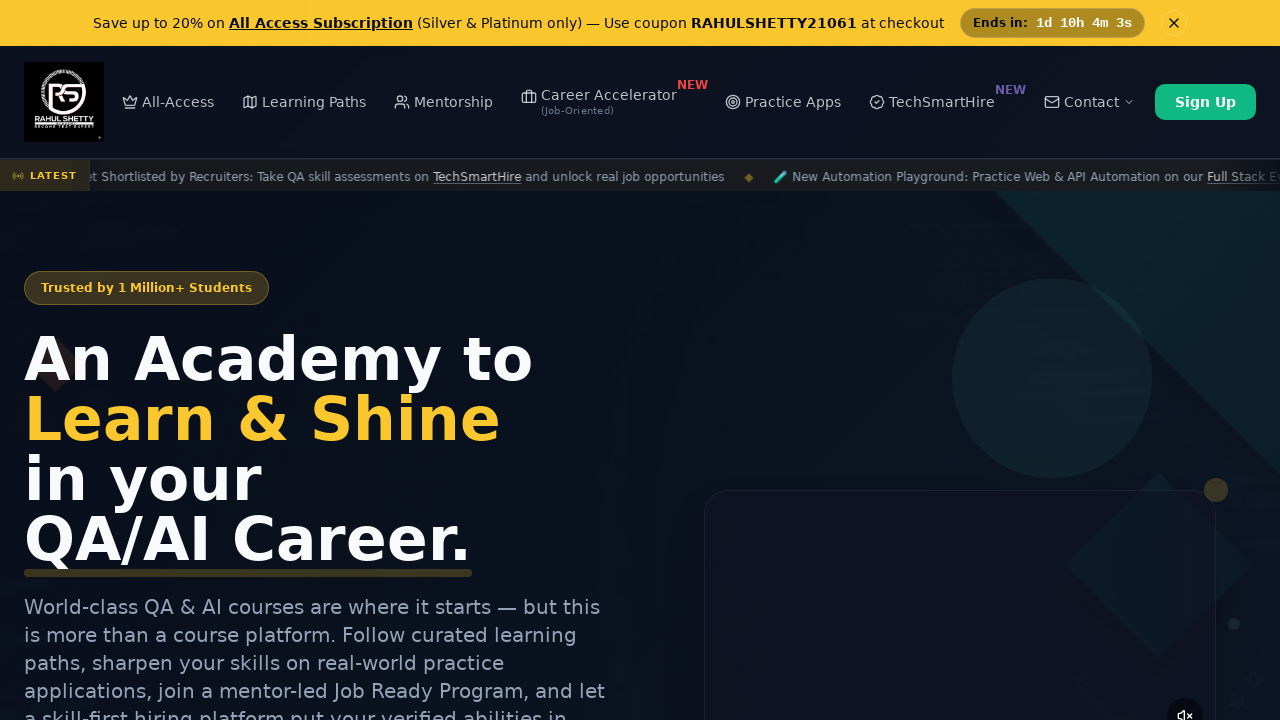

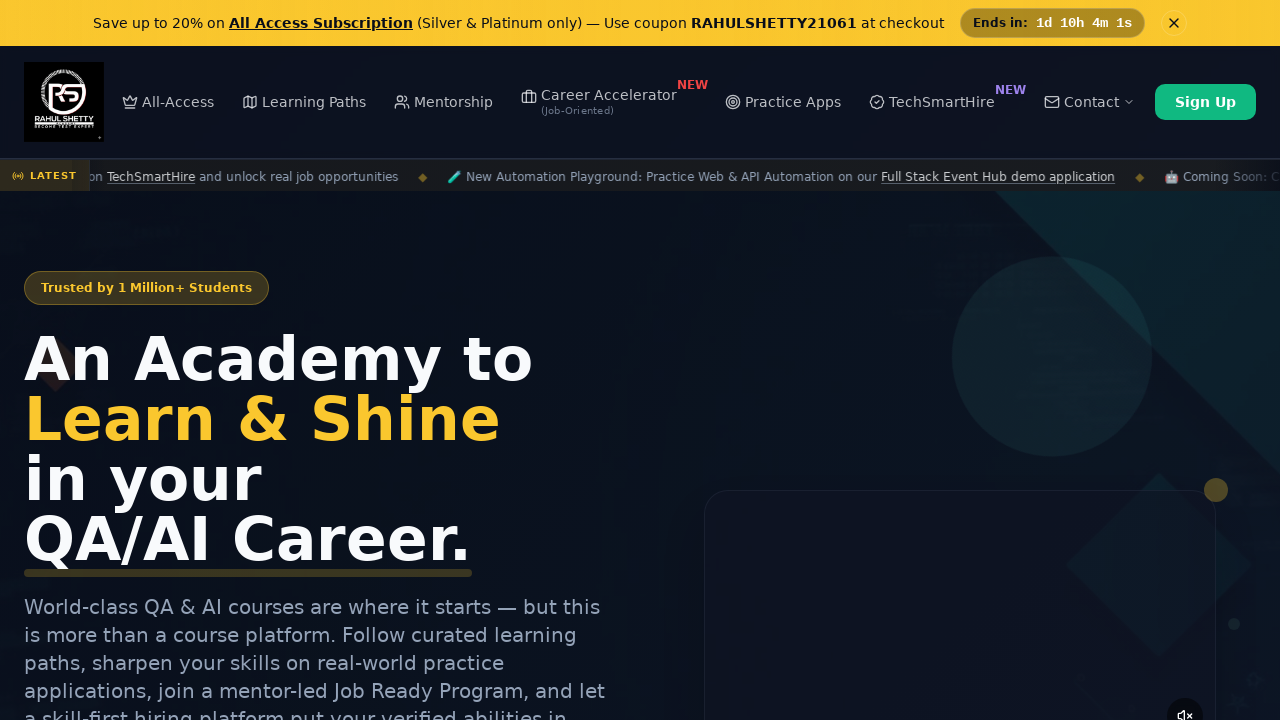